Tests hover functionality by hovering over all profile images on the page and verifying that the caption with profile name and "View profile" link becomes visible.

Starting URL: https://the-internet.herokuapp.com/hovers

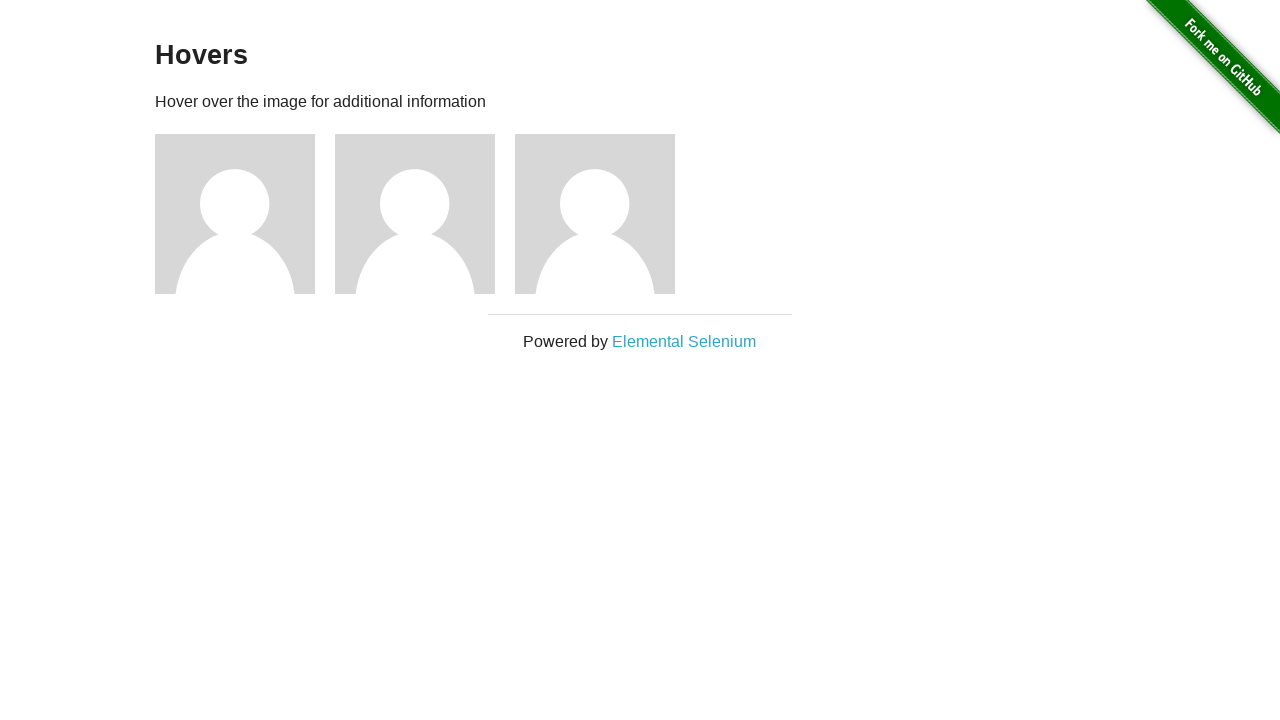

Waited for profile images to load
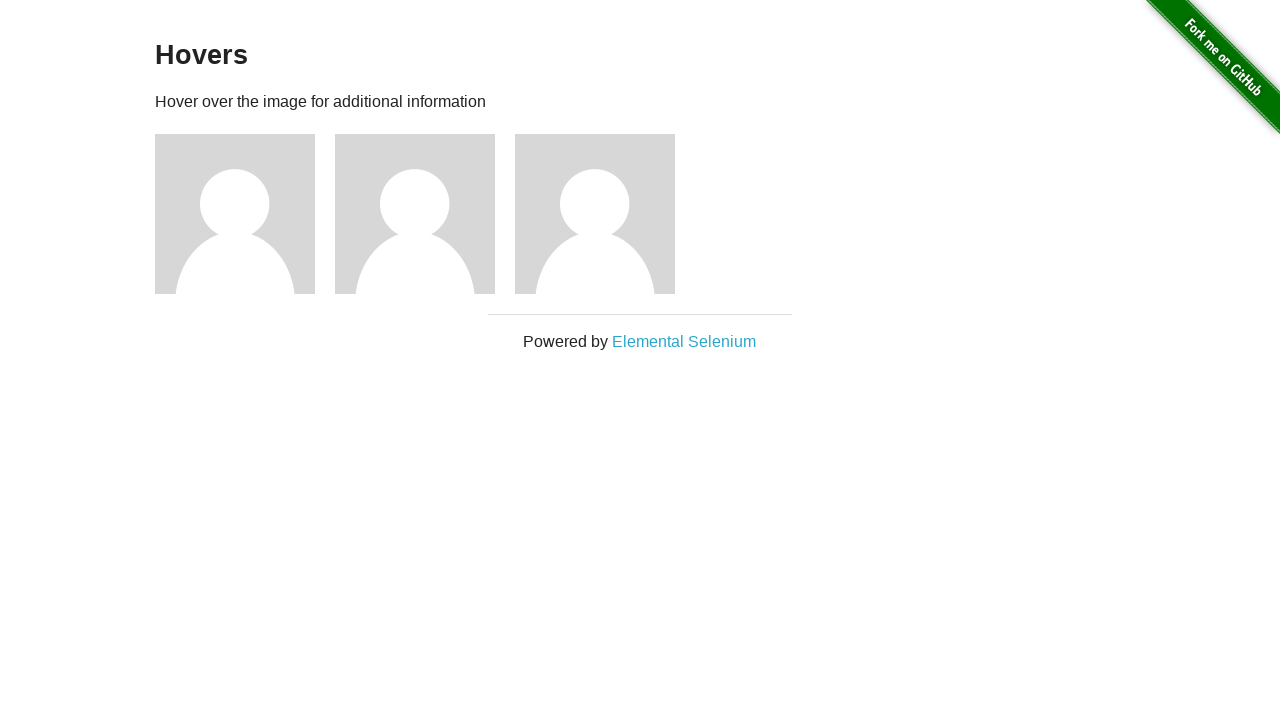

Retrieved all profile figures from the page
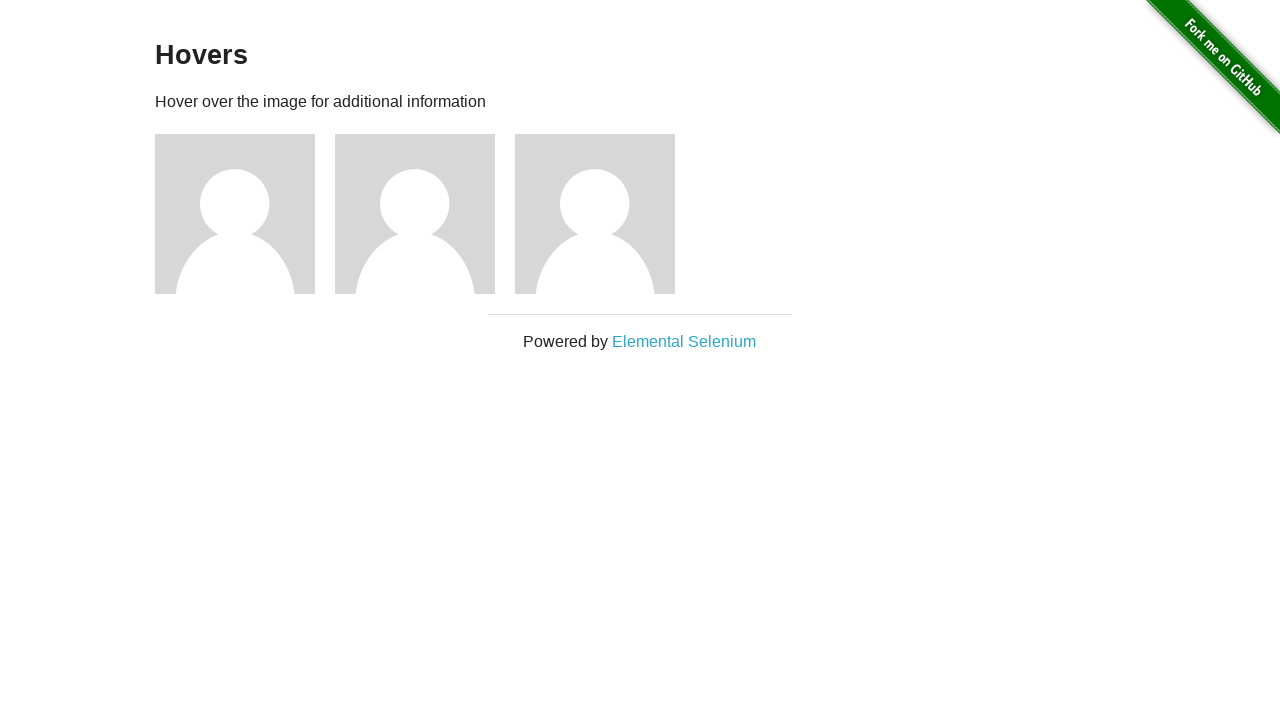

Hovered over a profile image at (245, 214) on .figure >> nth=0
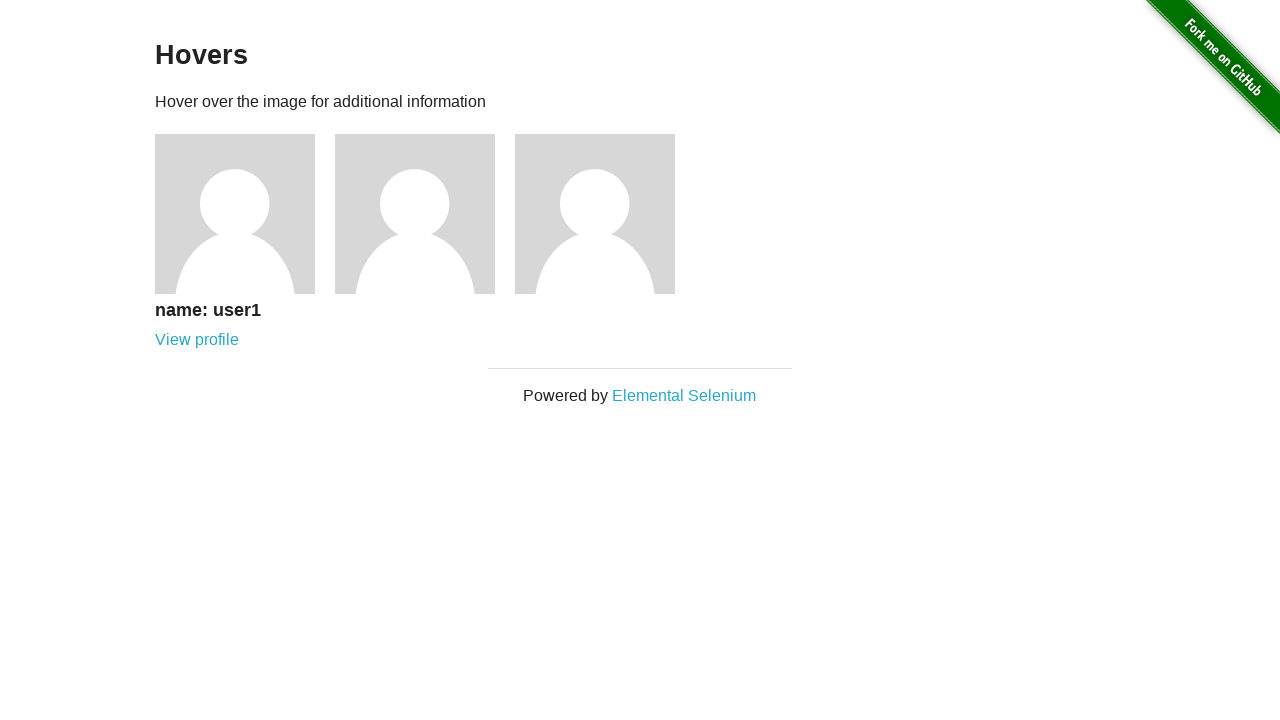

Profile caption became visible
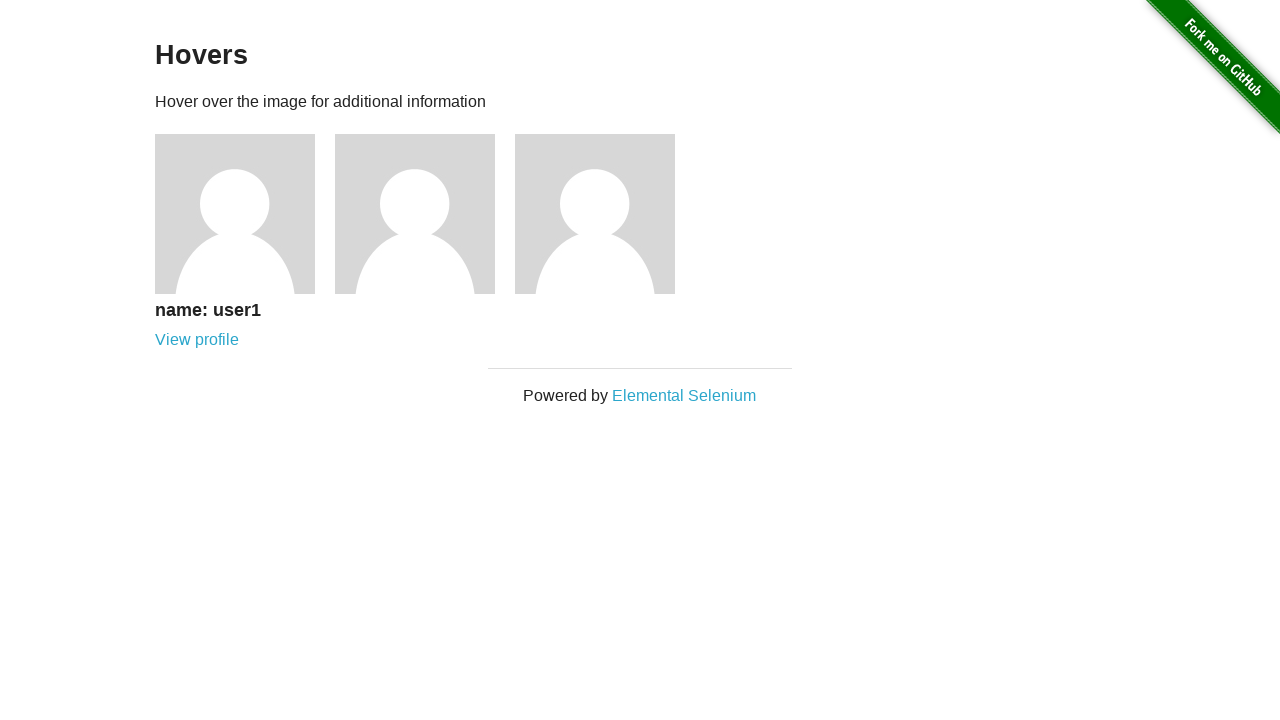

Verified profile name heading is visible
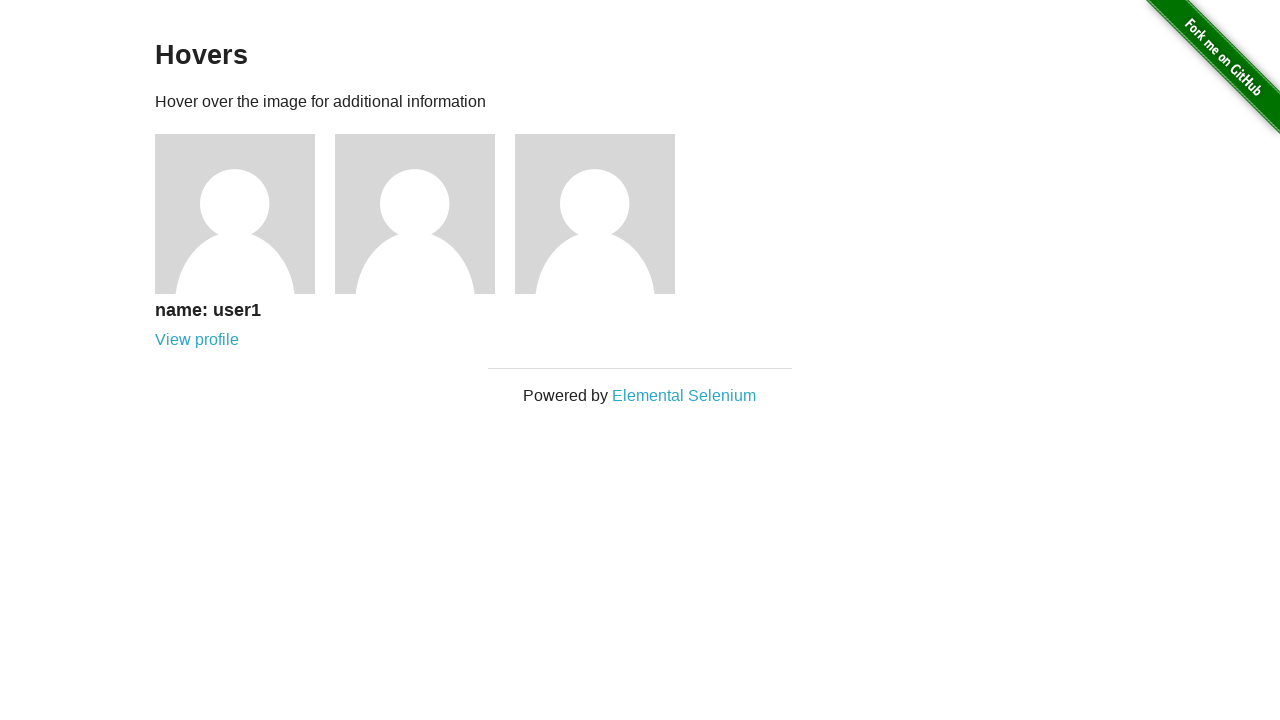

Verified 'View profile' link is visible
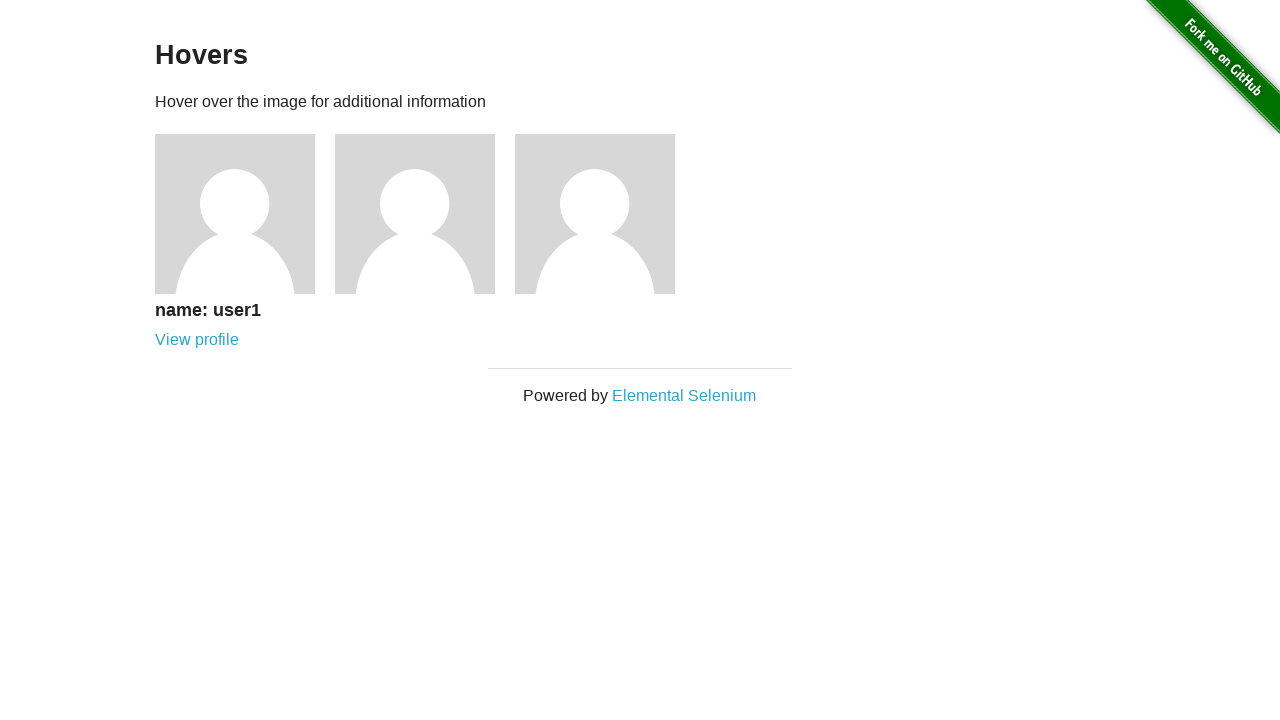

Hovered over a profile image at (425, 214) on .figure >> nth=1
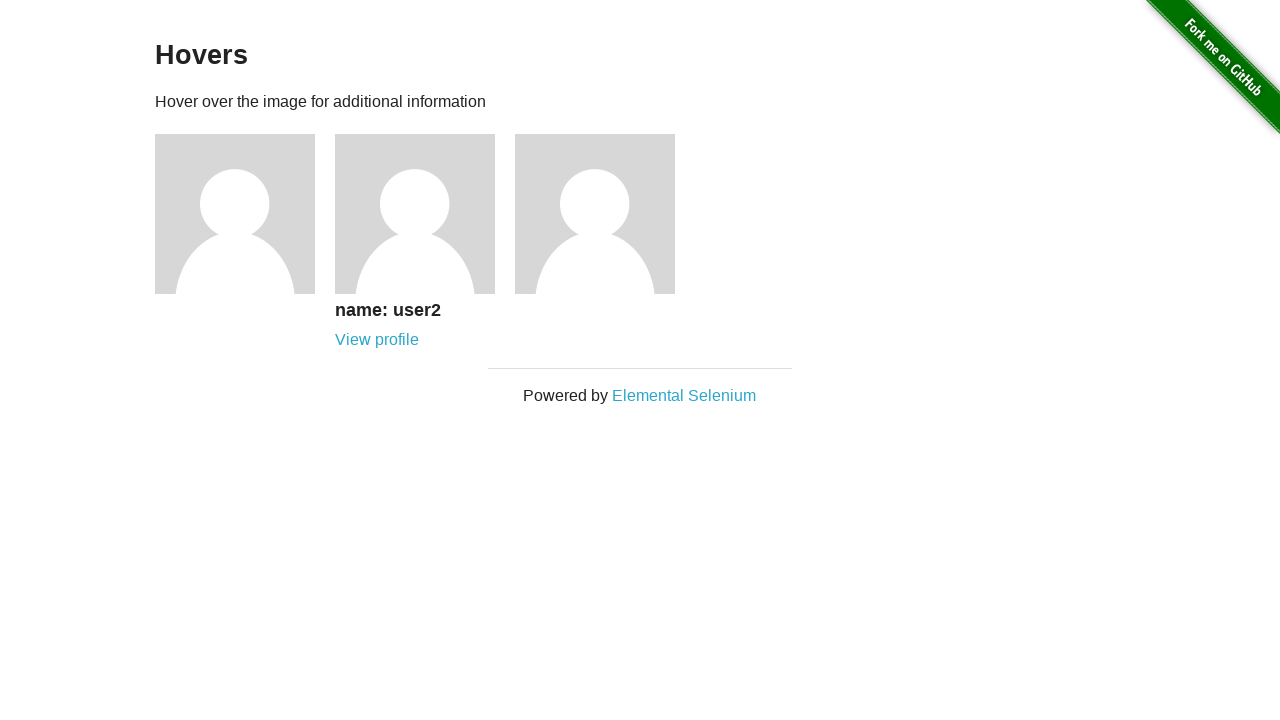

Profile caption became visible
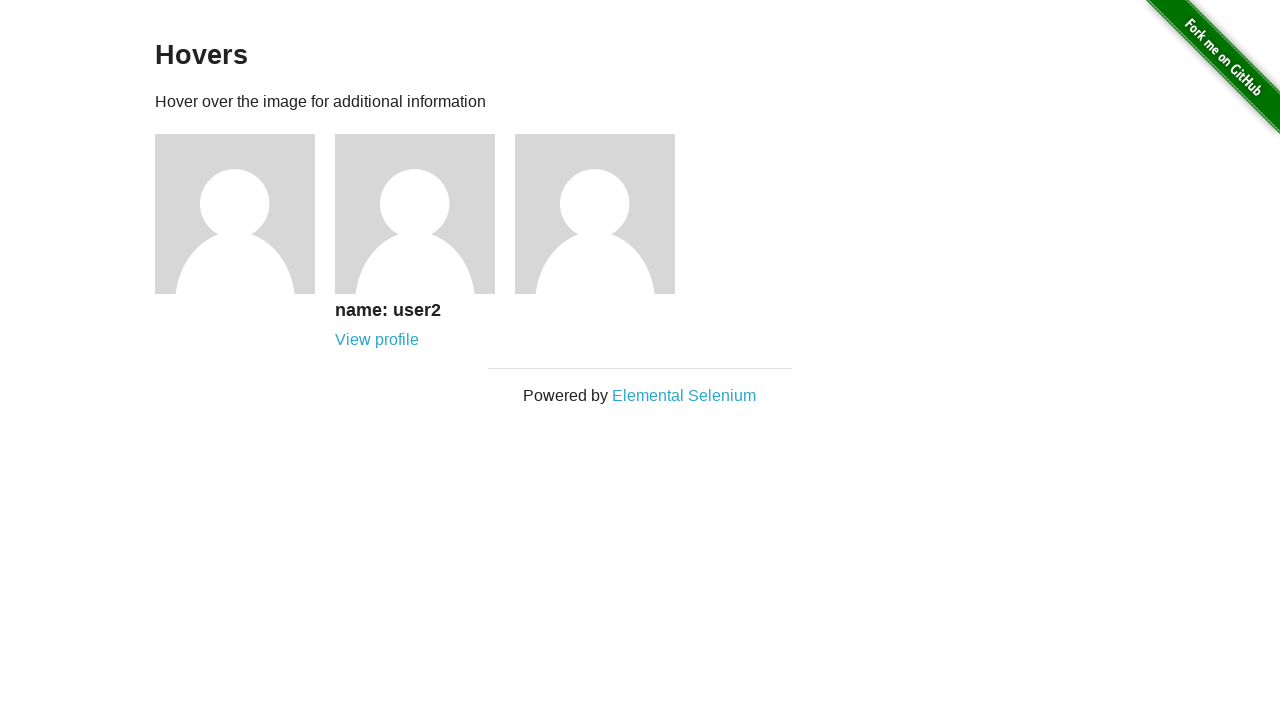

Verified profile name heading is visible
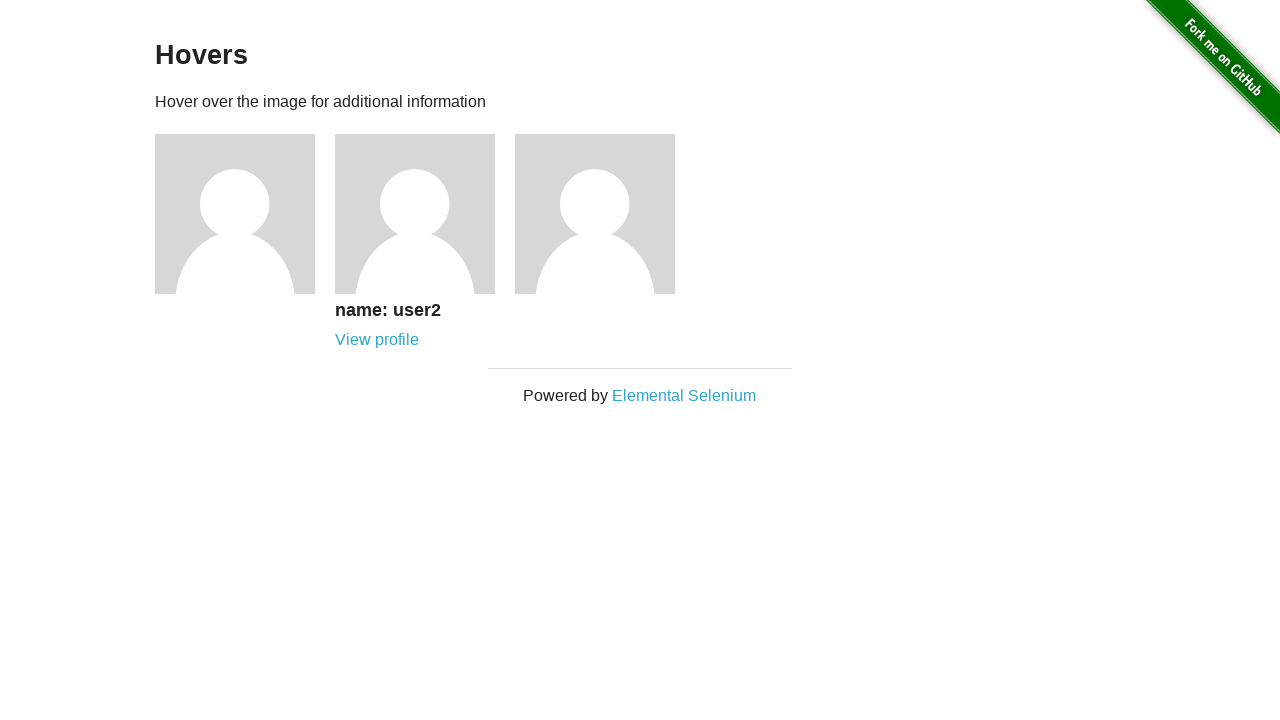

Verified 'View profile' link is visible
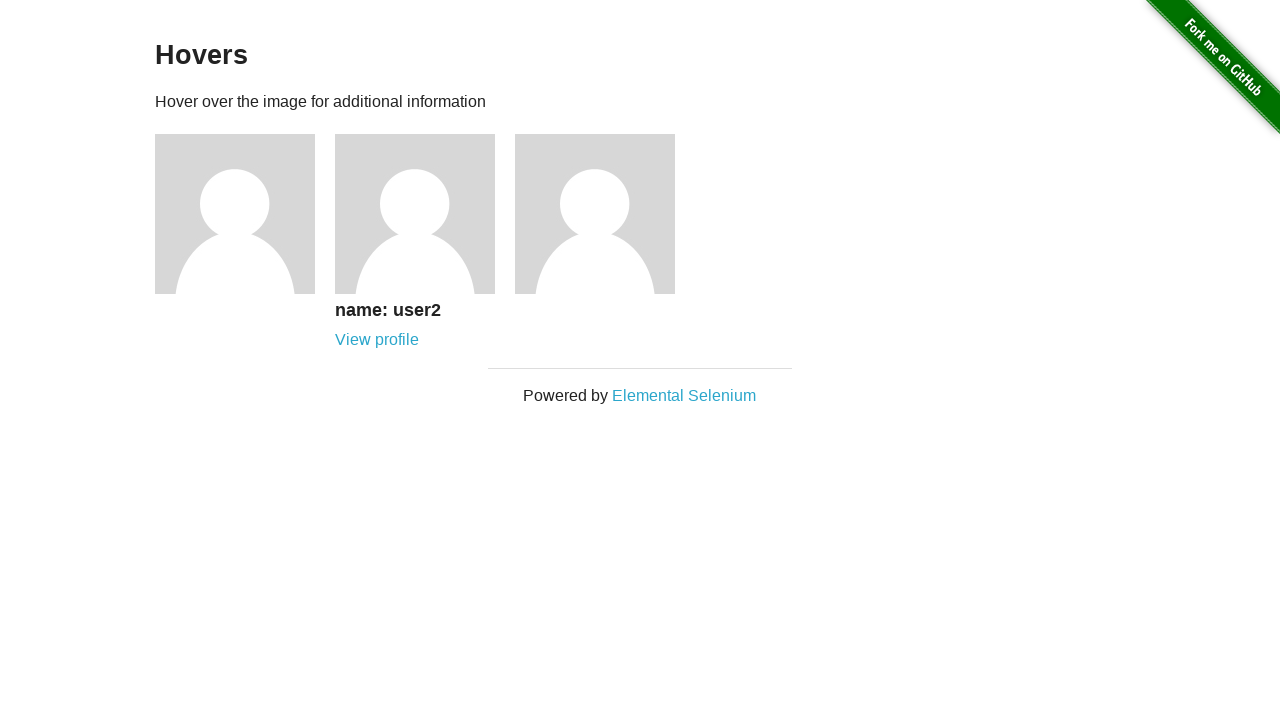

Hovered over a profile image at (605, 214) on .figure >> nth=2
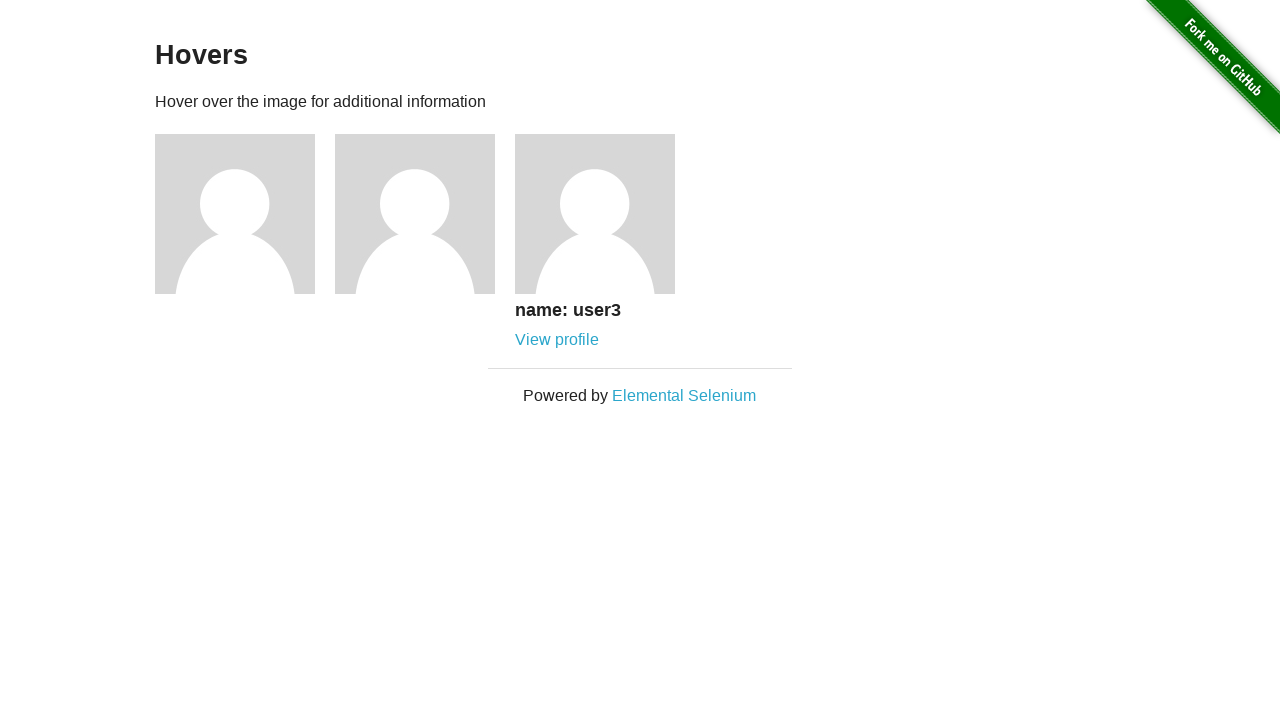

Profile caption became visible
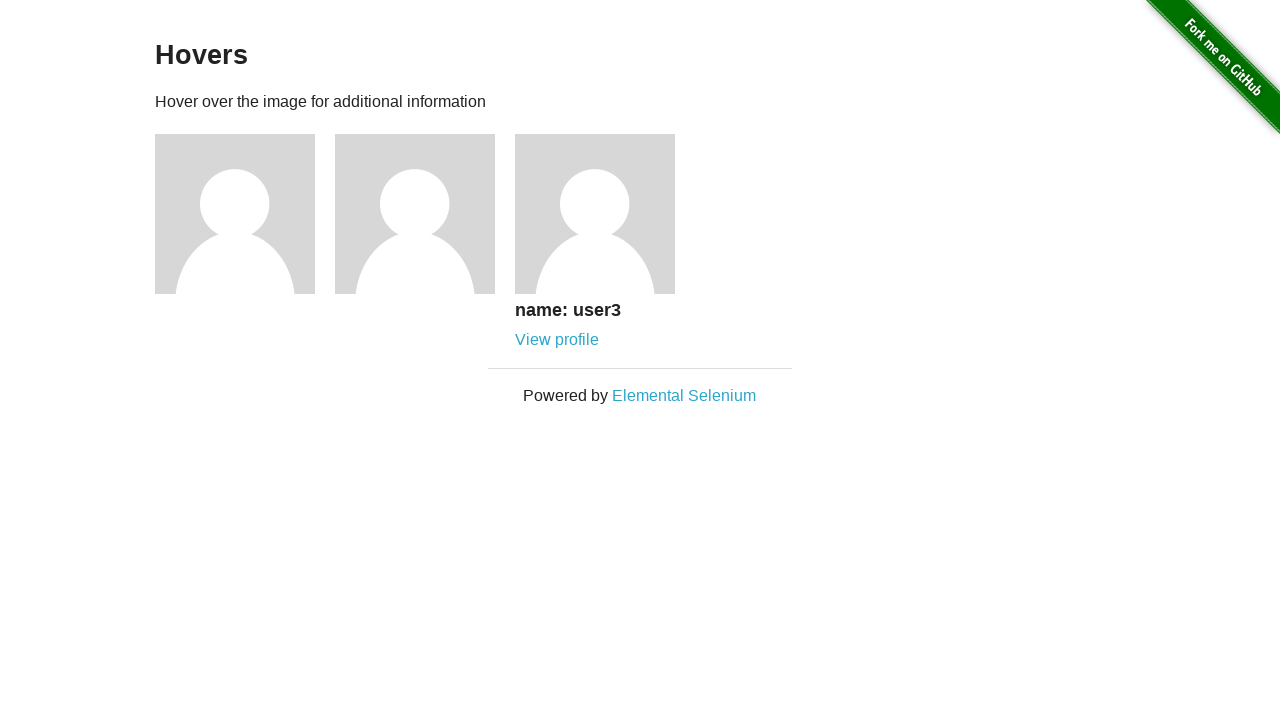

Verified profile name heading is visible
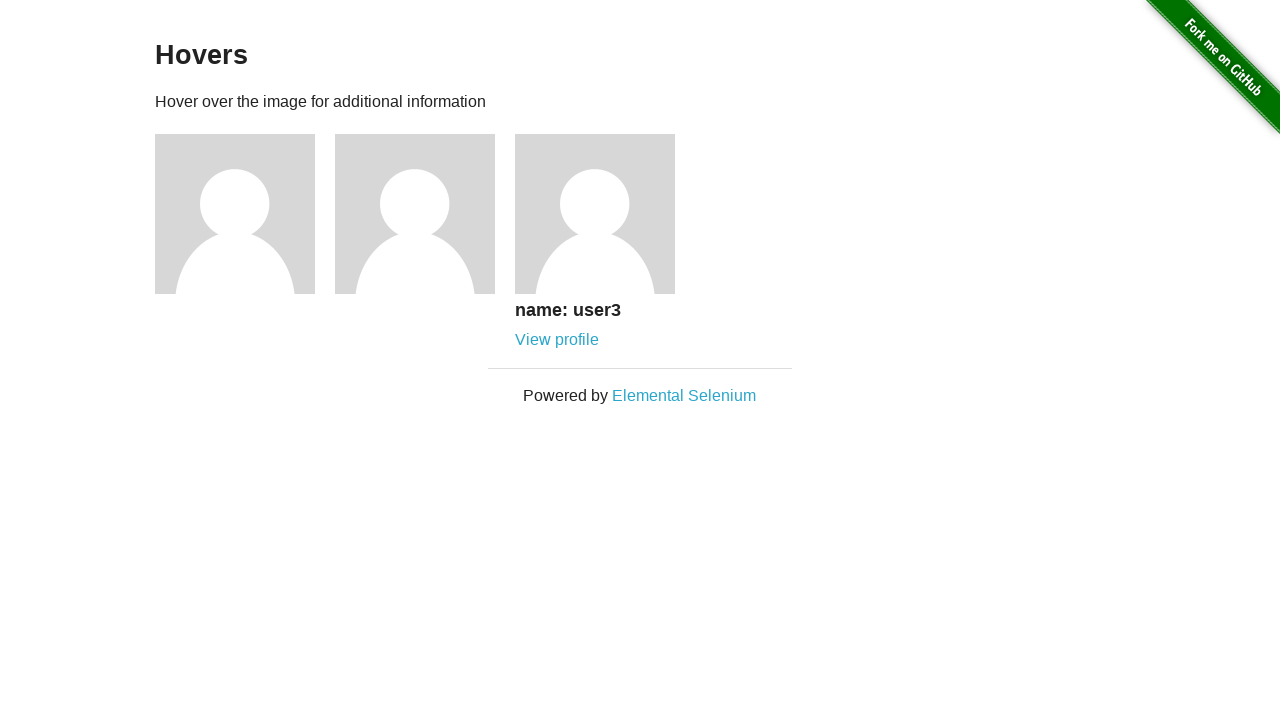

Verified 'View profile' link is visible
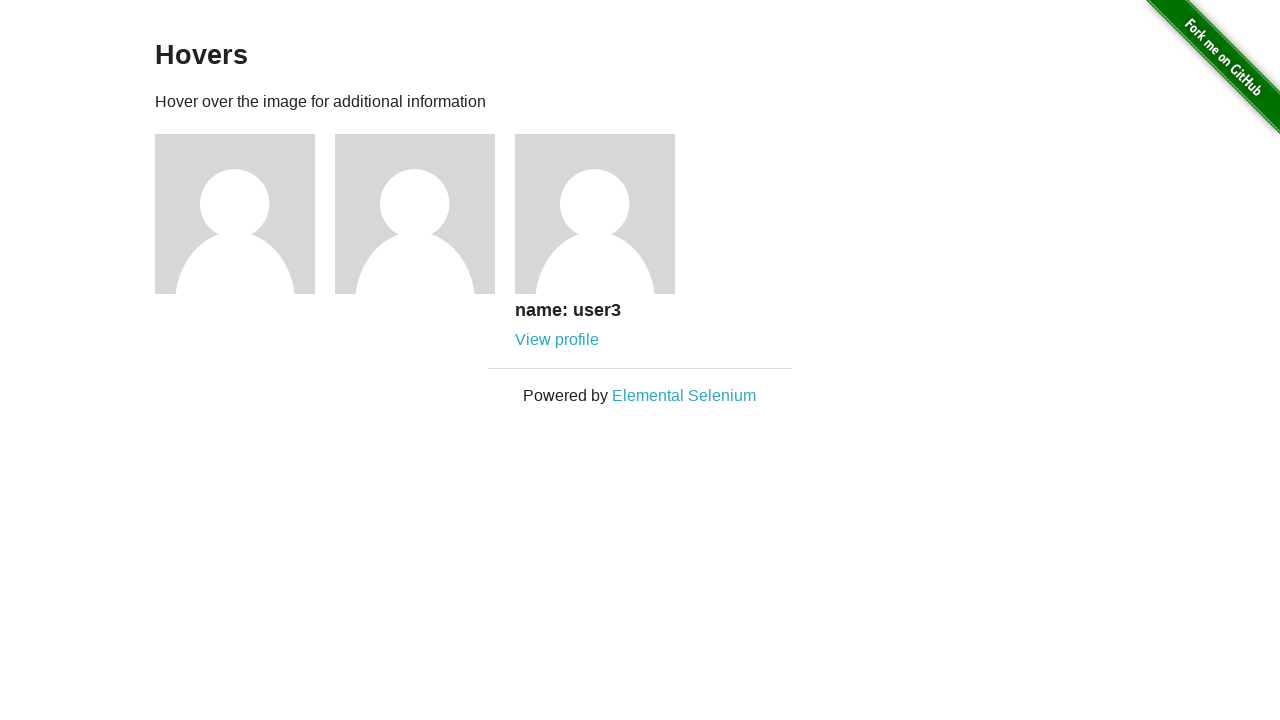

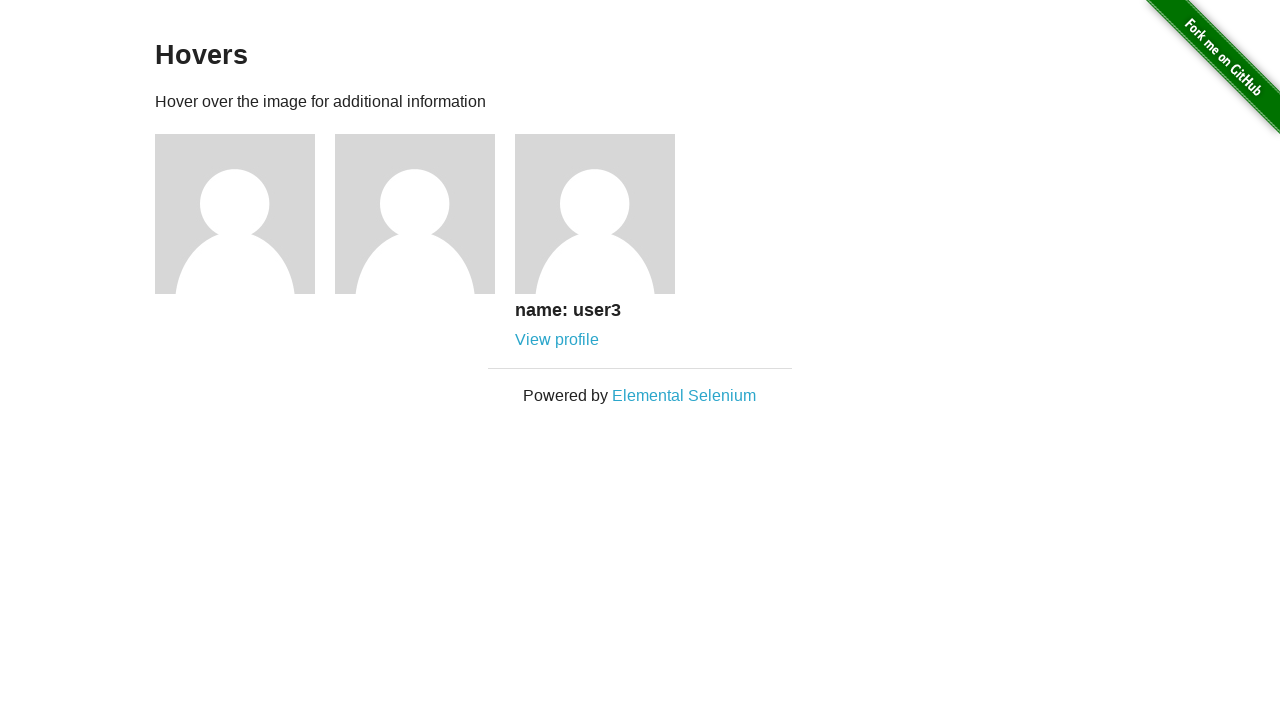